Tests that the OrangeHRM demo page loads correctly by verifying the page title contains "Orange"

Starting URL: https://opensource-demo.orangehrmlive.com/

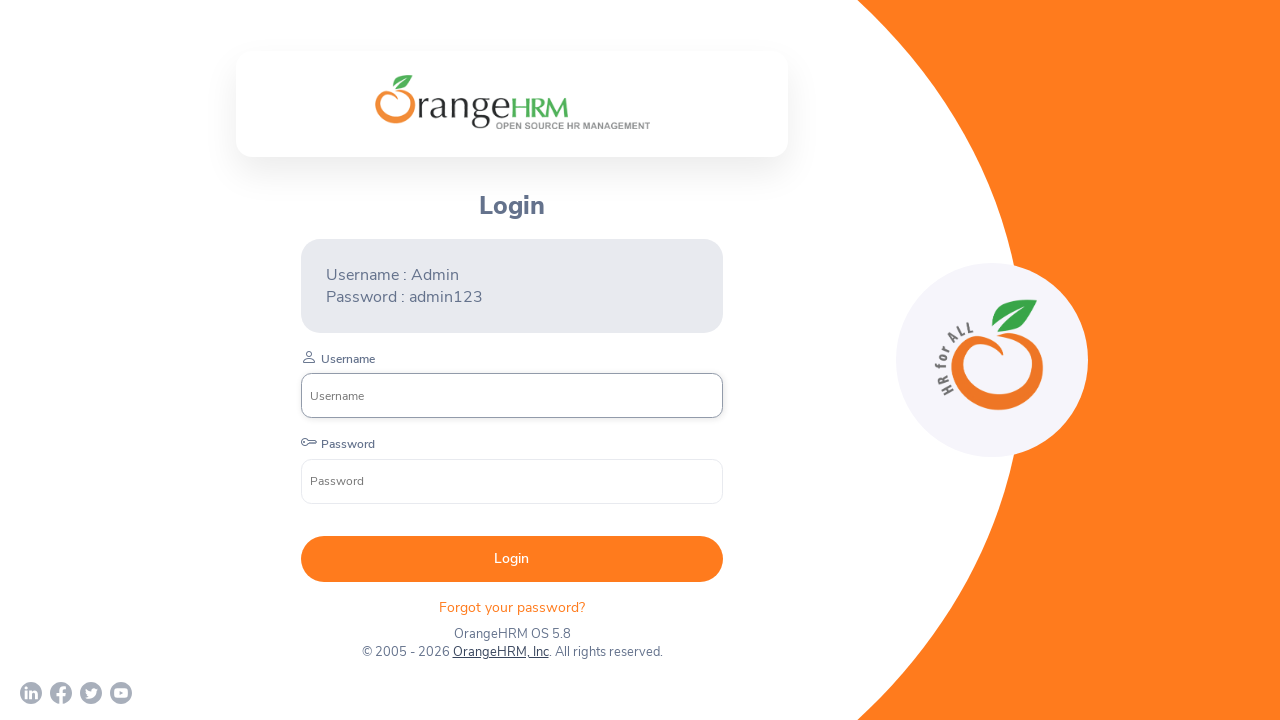

Waited for page DOM to load
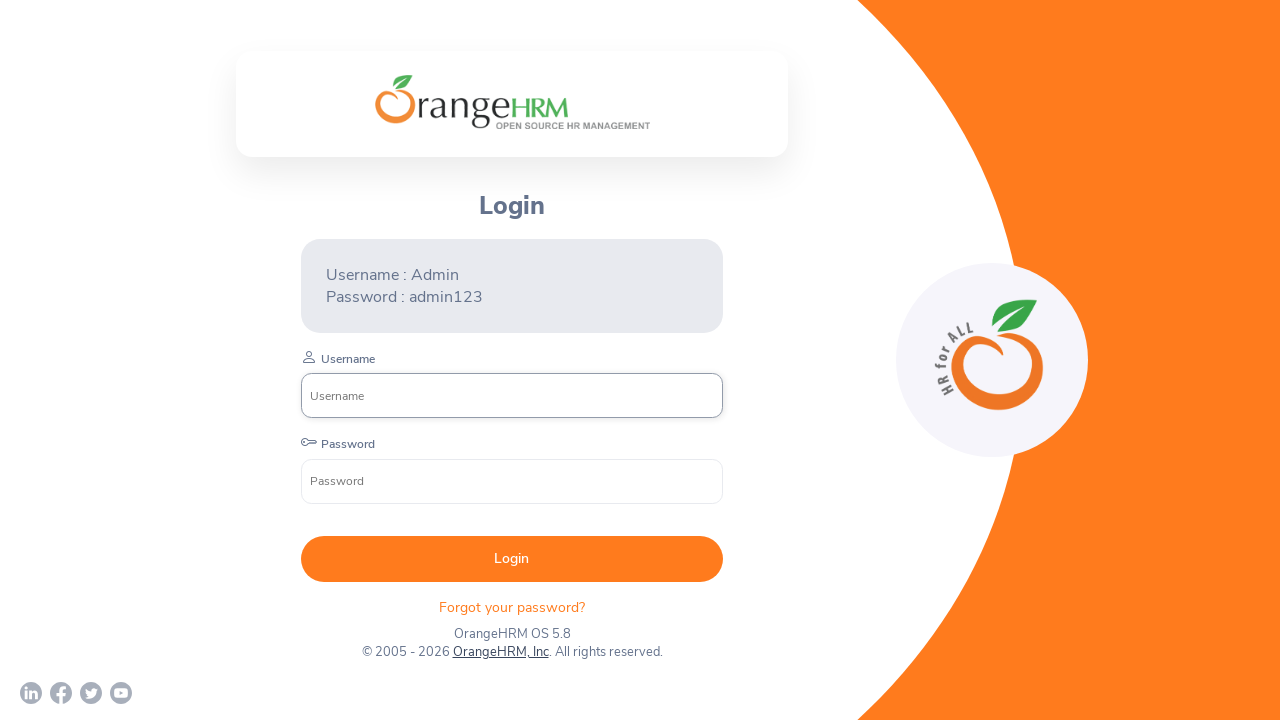

Verified page title contains 'Orange'
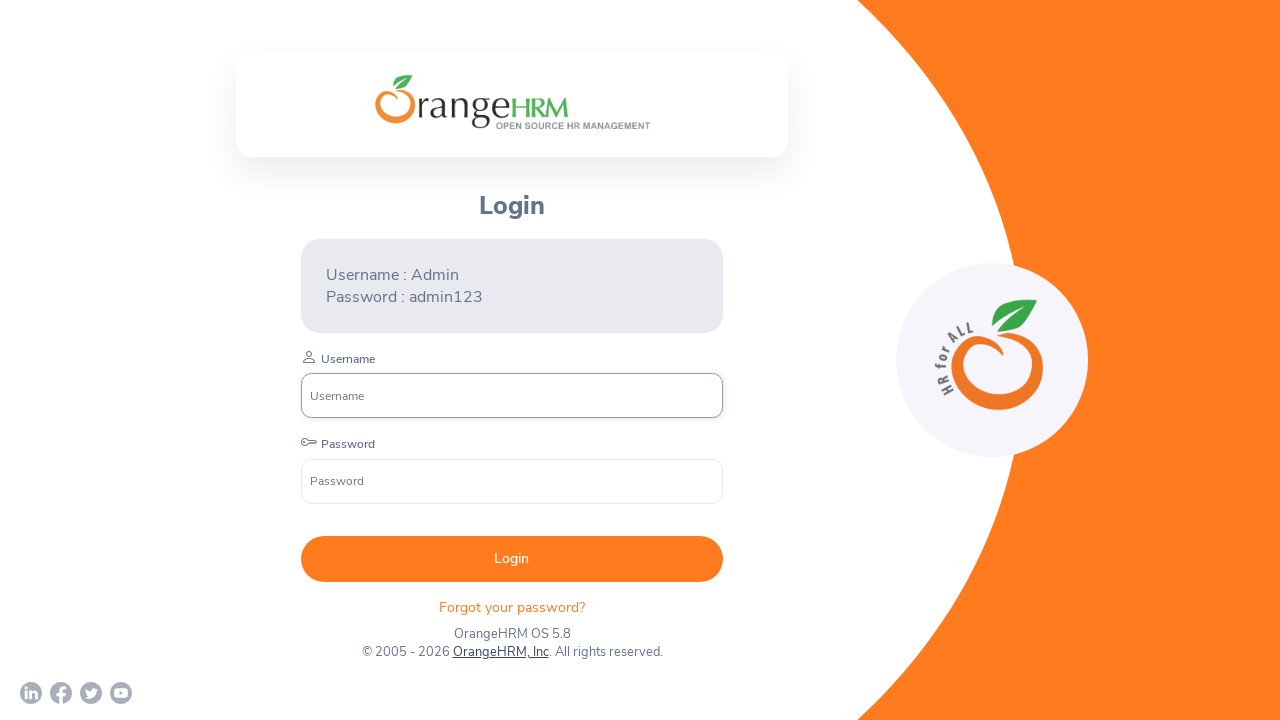

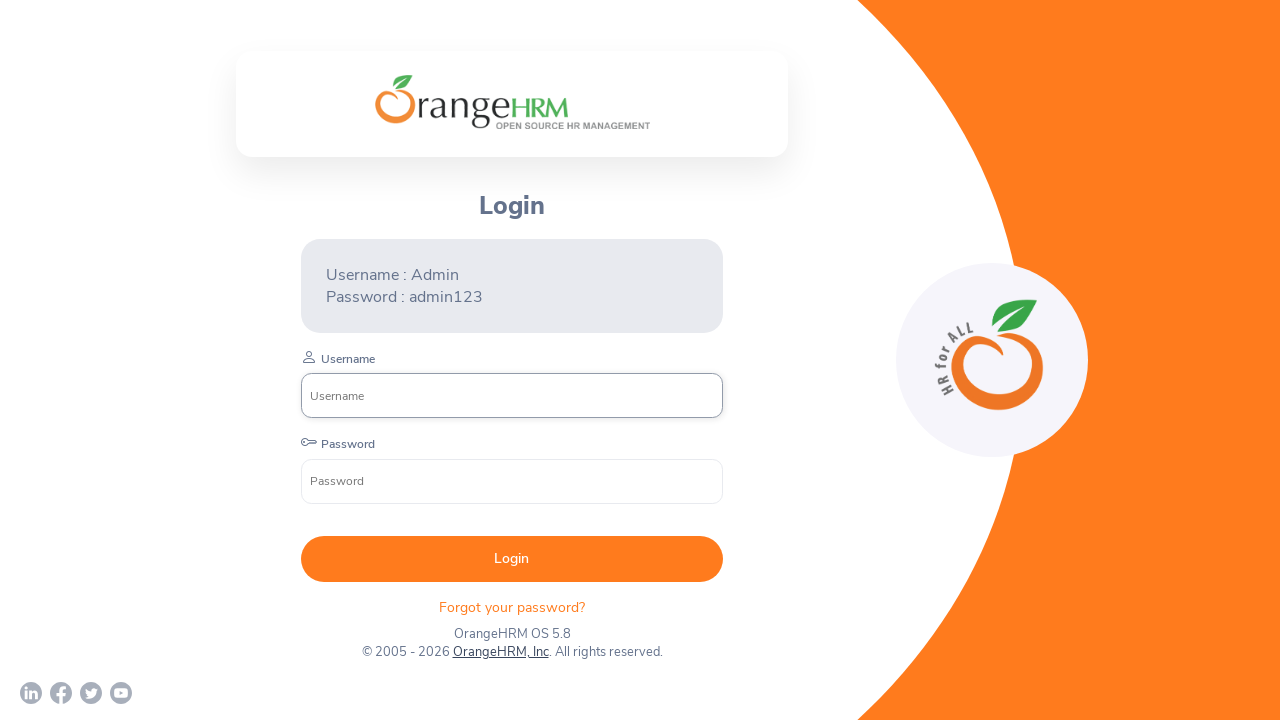